Tests that the table header on the J page contains the expected column names: Language, Author, Date, Comments, Rate

Starting URL: http://www.99-bottles-of-beer.net/

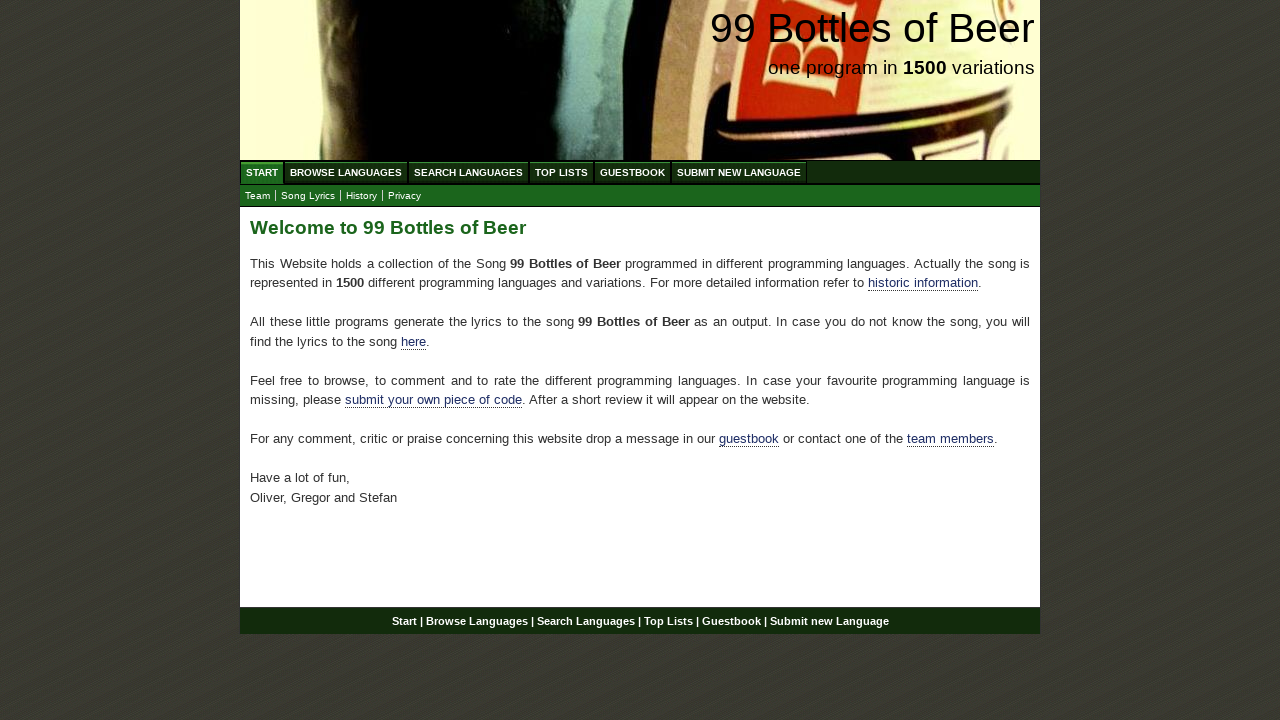

Clicked on 'Browse Languages' menu at (346, 172) on text=Browse Languages
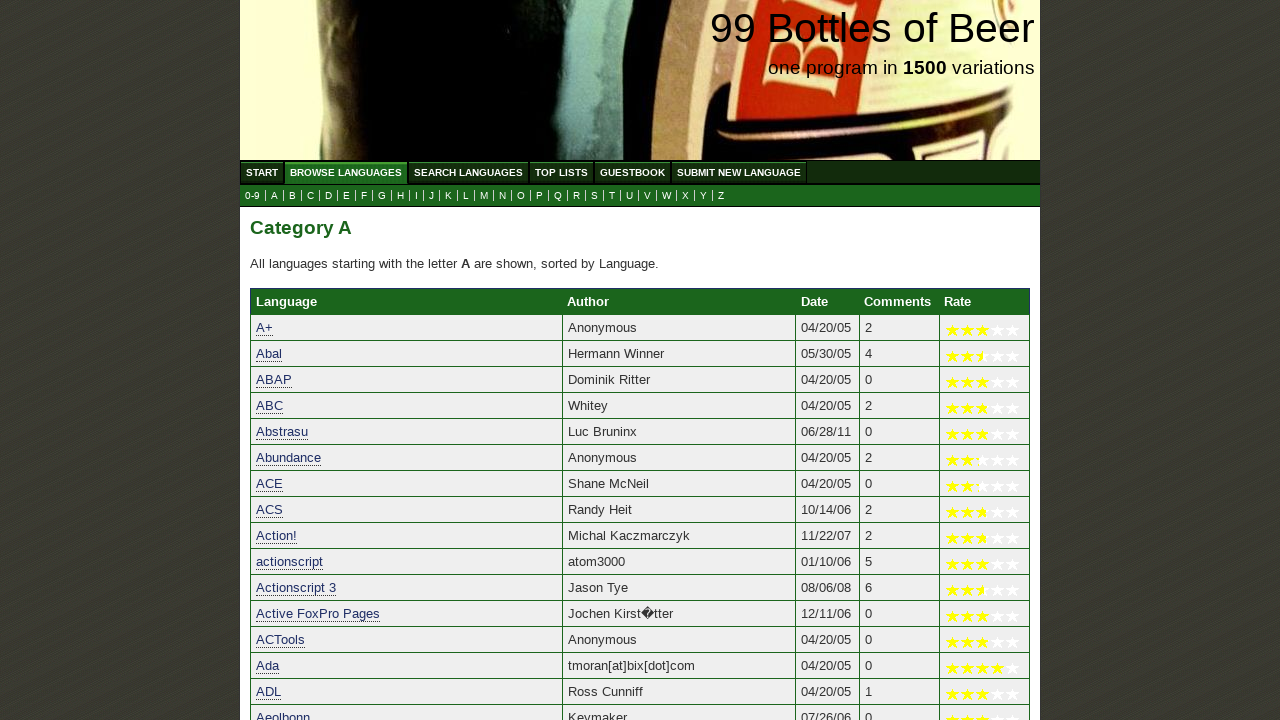

Clicked on 'J' language submenu link at (432, 196) on a:has-text('J')
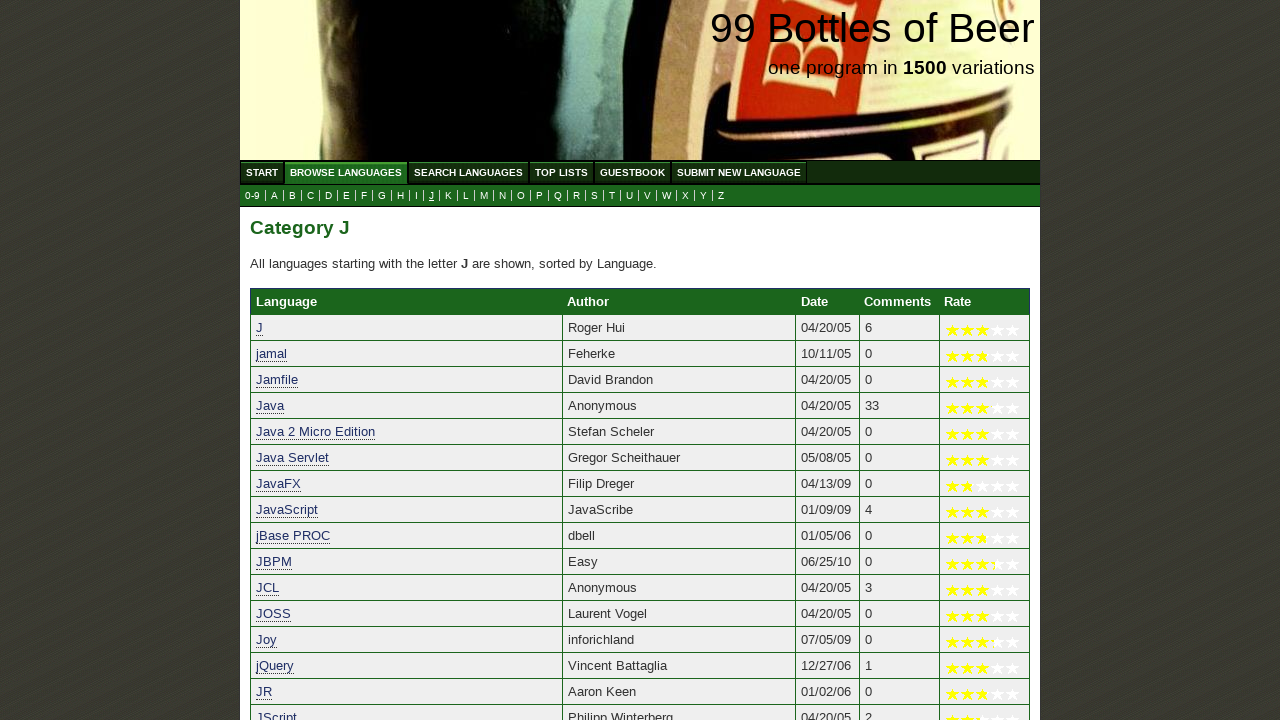

Table header elements loaded
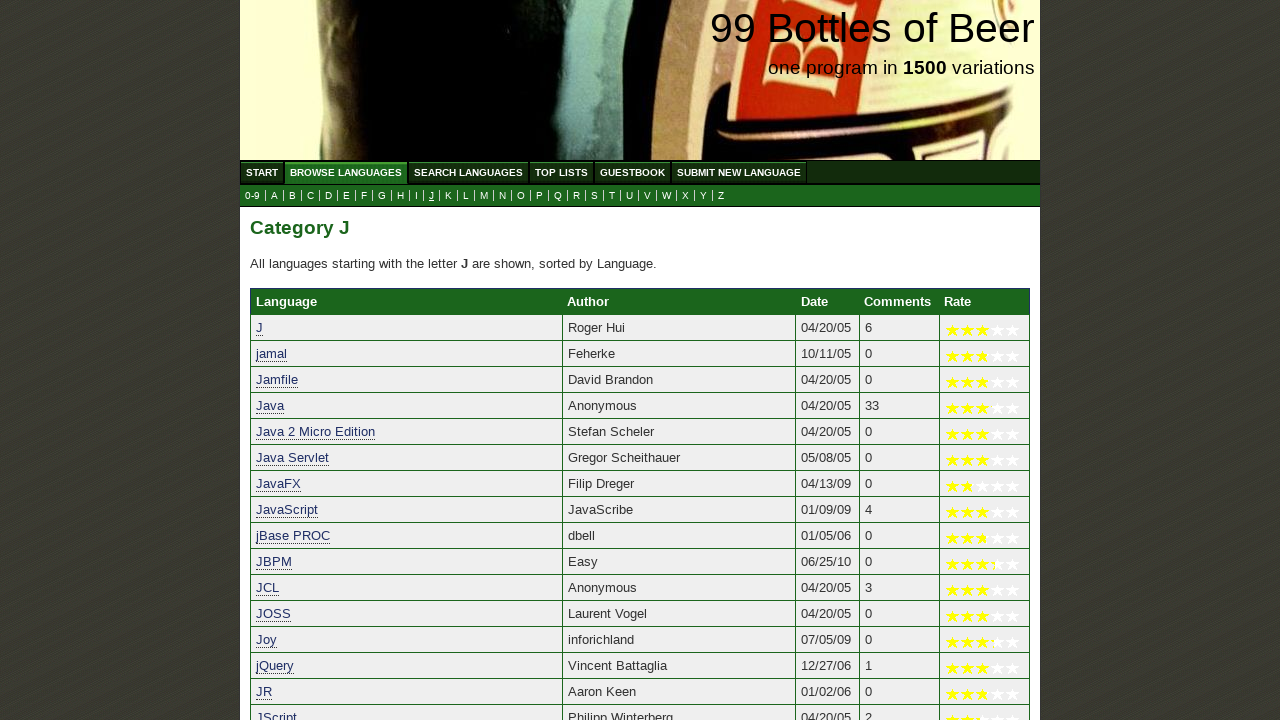

Retrieved all table header text contents
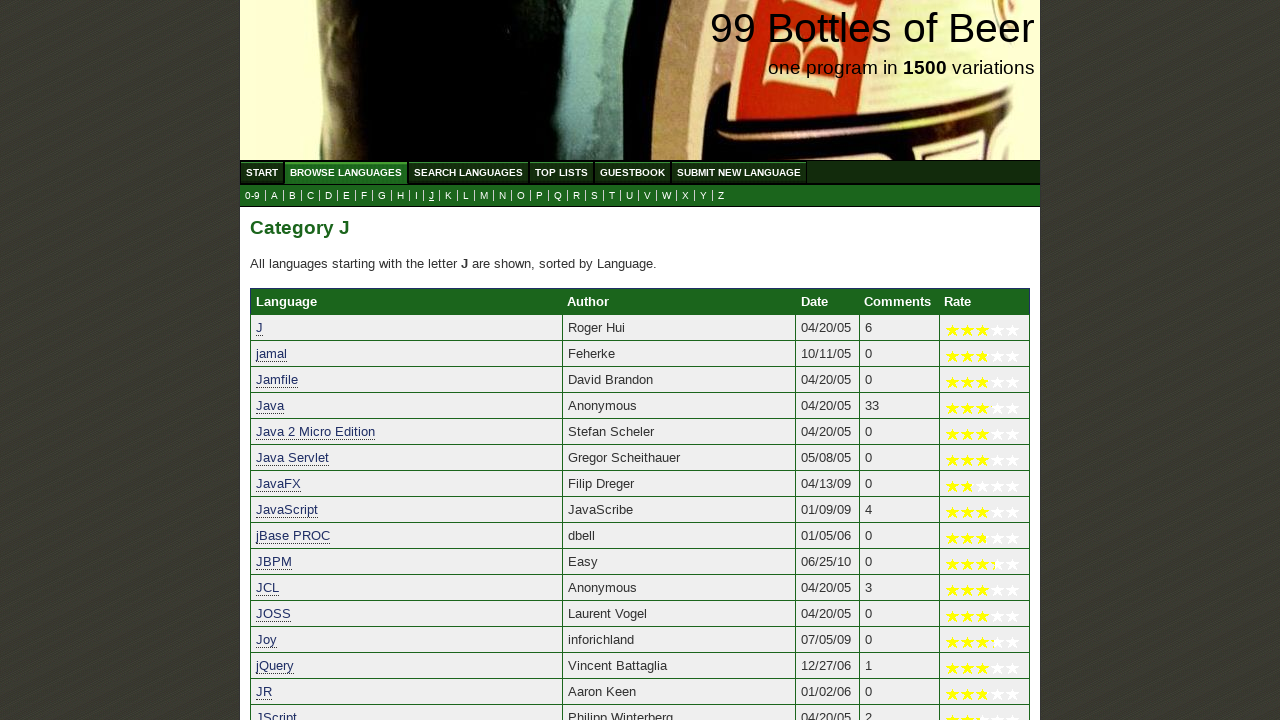

Combined header text into single string
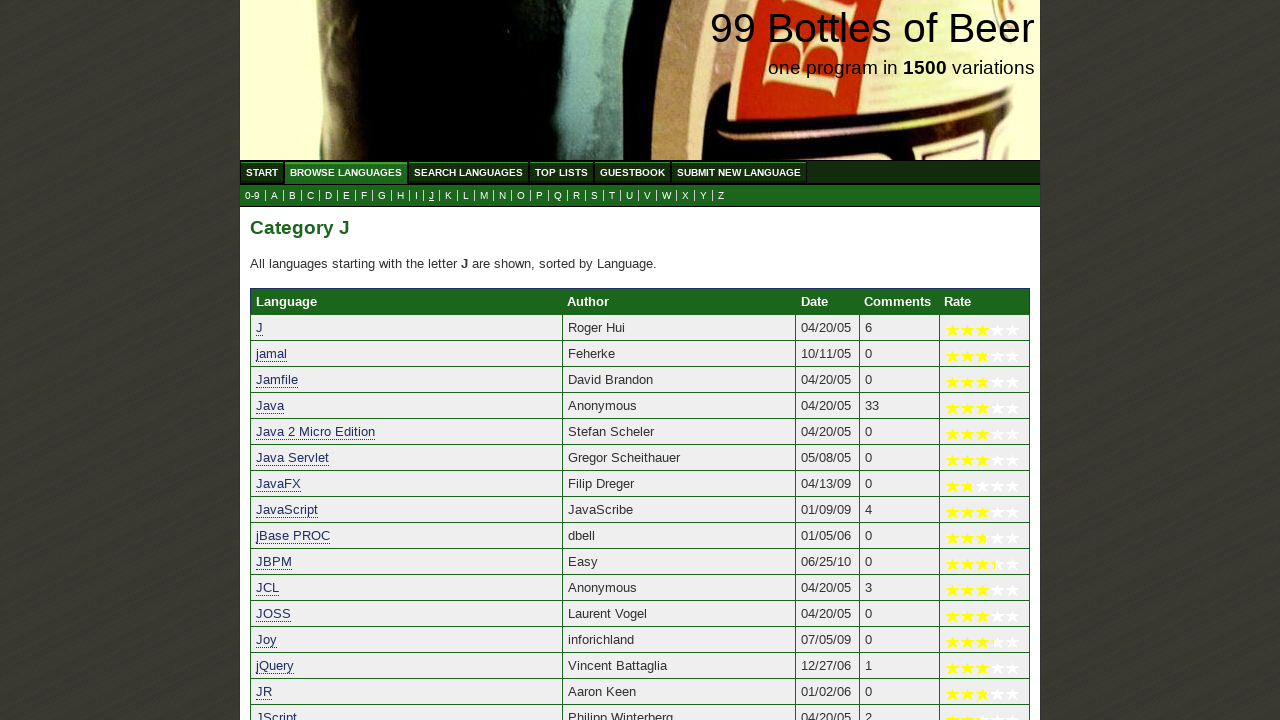

Verified 'Language' column header is present
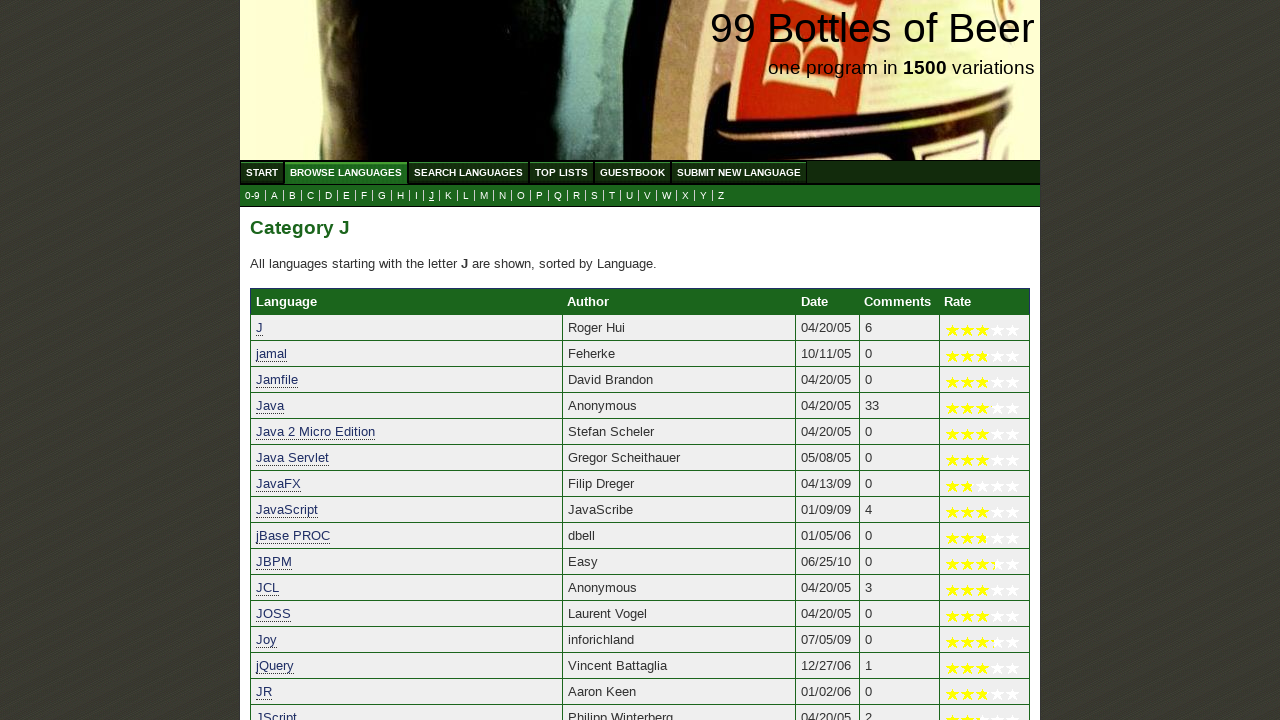

Verified 'Author' column header is present
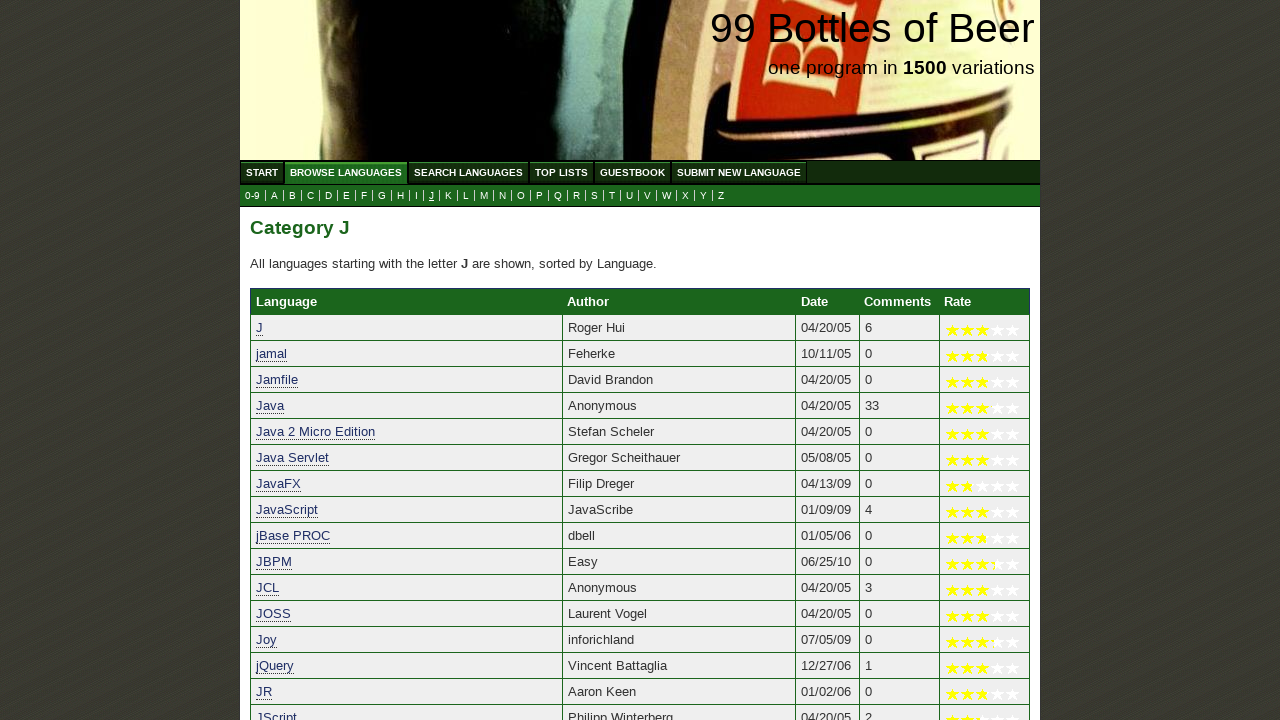

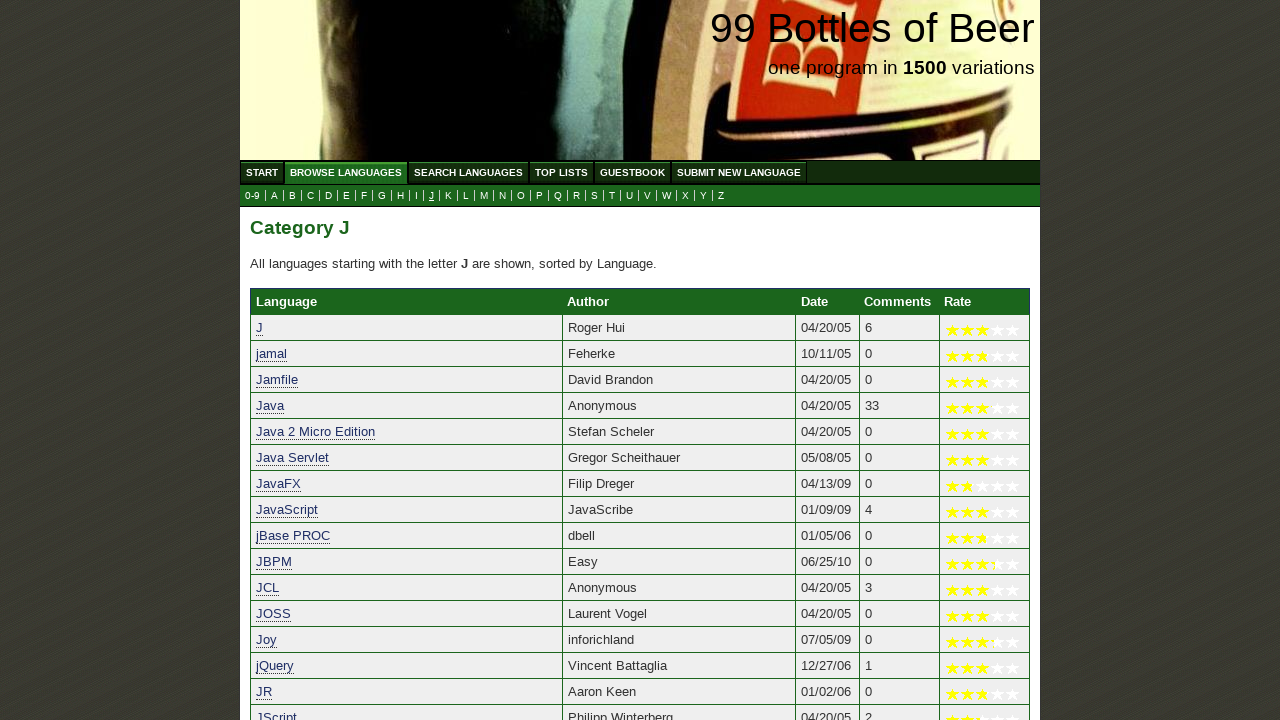